Tests a calculator application by entering two numbers, selecting an arithmetic operator from a dropdown, clicking the calculate button, and verifying the result.

Starting URL: https://juliemr.github.io/protractor-demo/

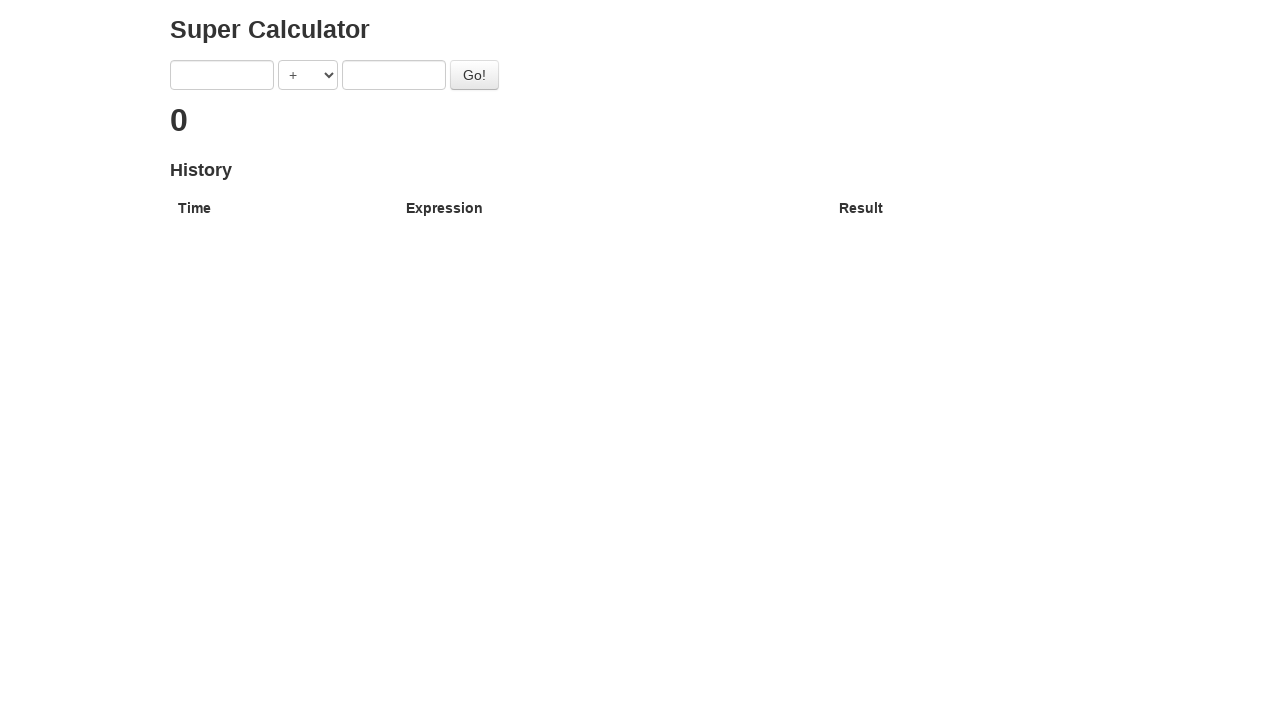

Filled first number input with '7' on input[ng-model='first']
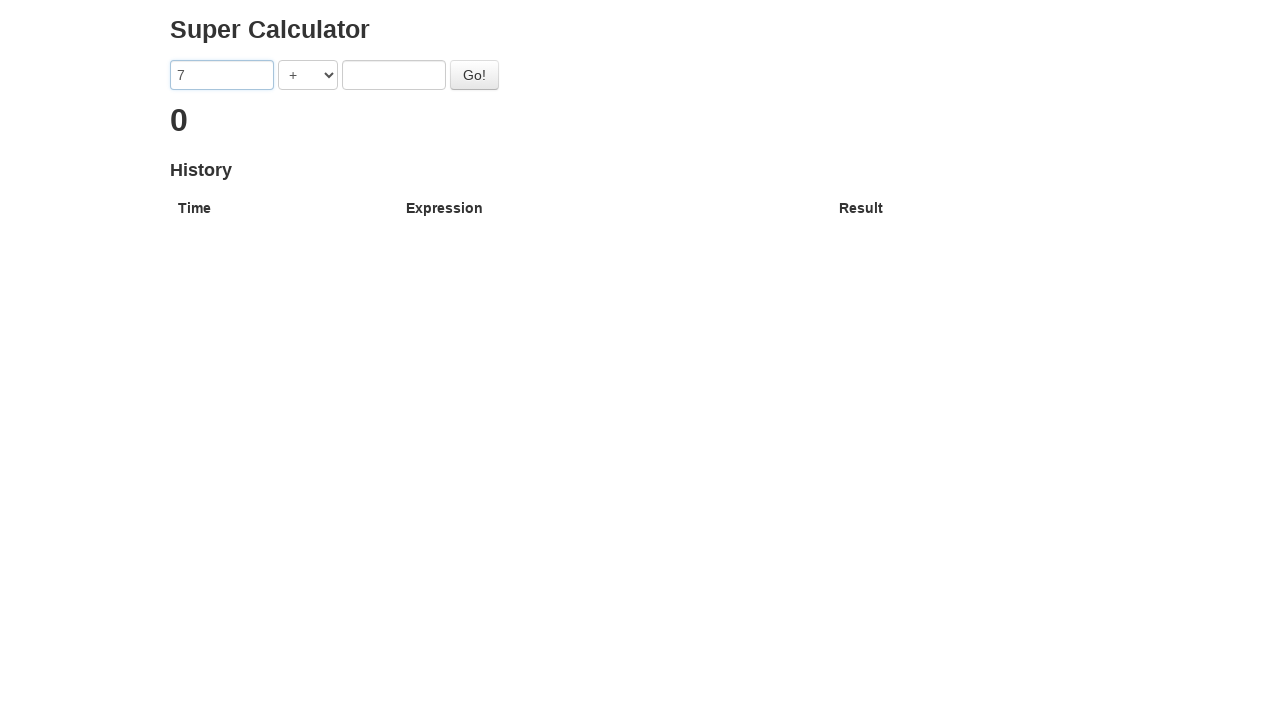

Selected '+' operator from dropdown on select[ng-model='operator']
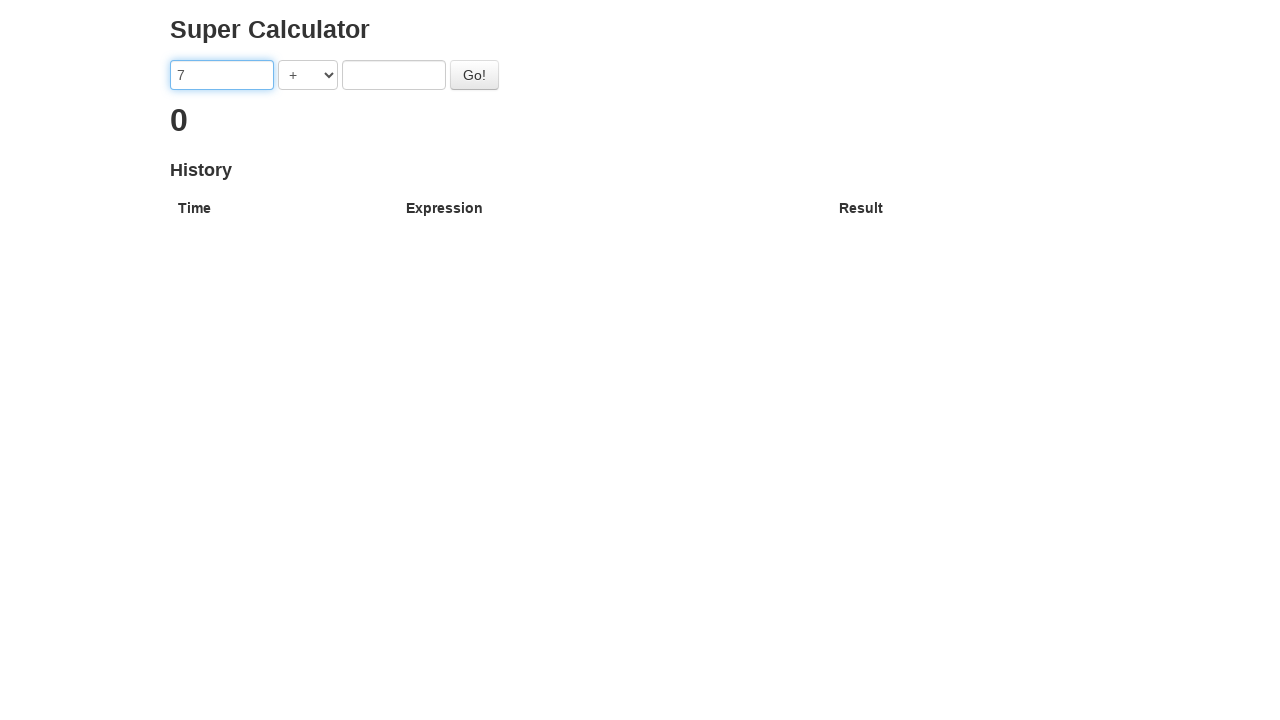

Filled second number input with '3' on input[ng-model='second']
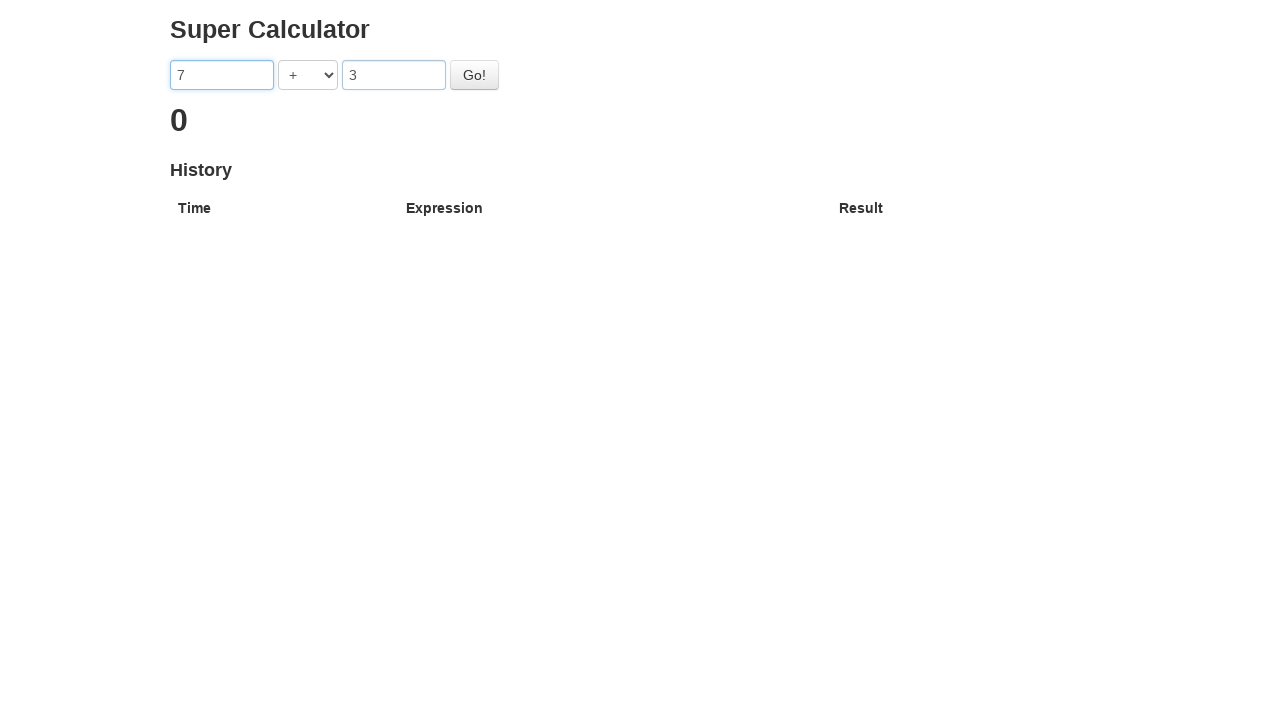

Clicked calculate button at (474, 75) on #gobutton
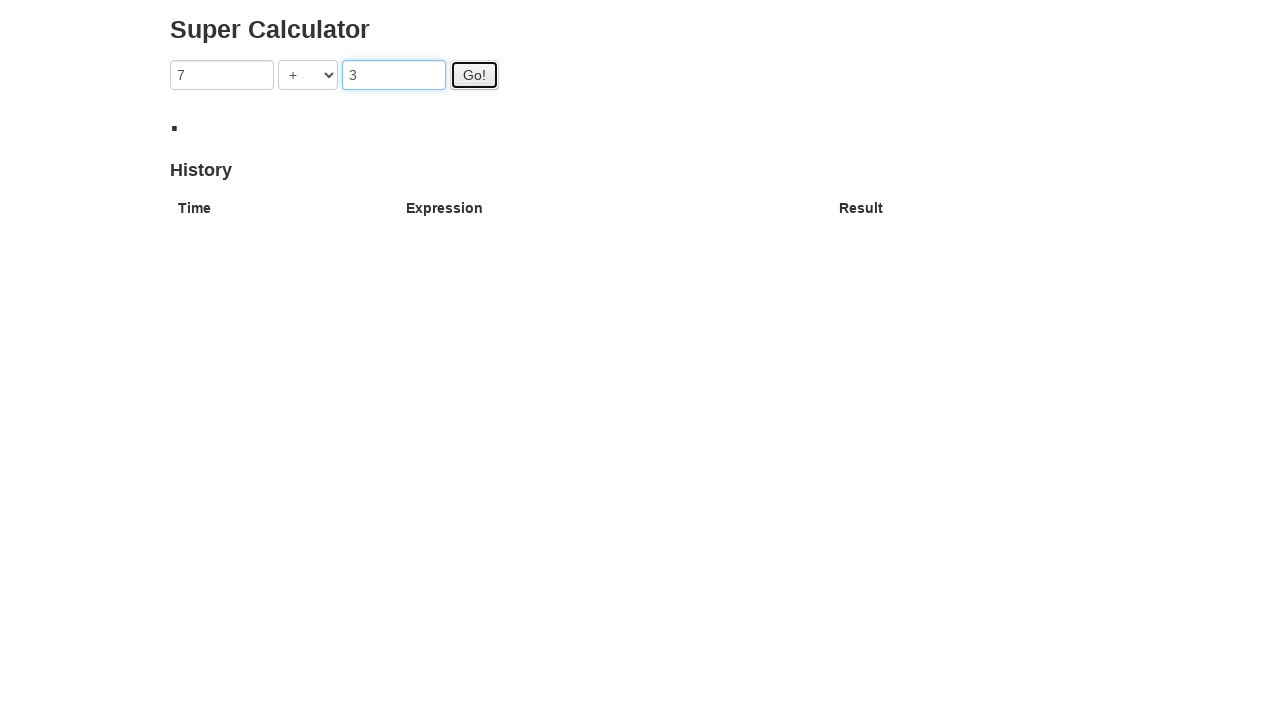

Waited 2000ms for result to appear
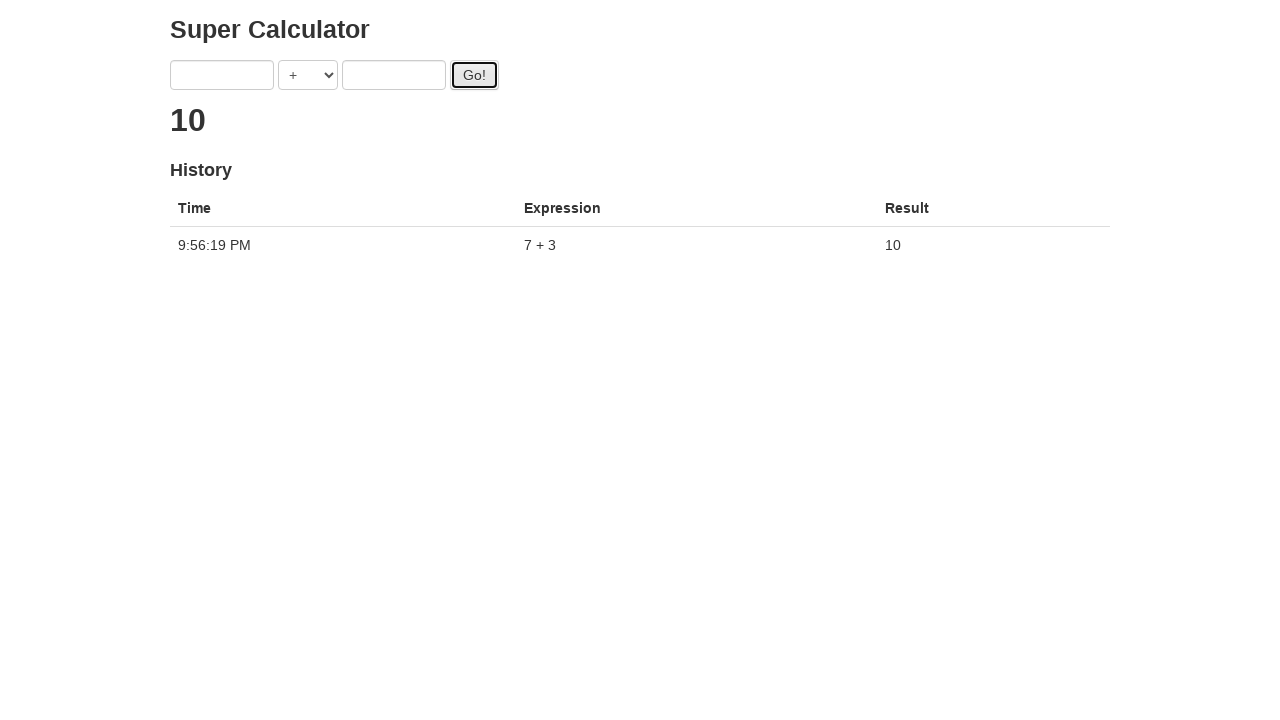

Located result element
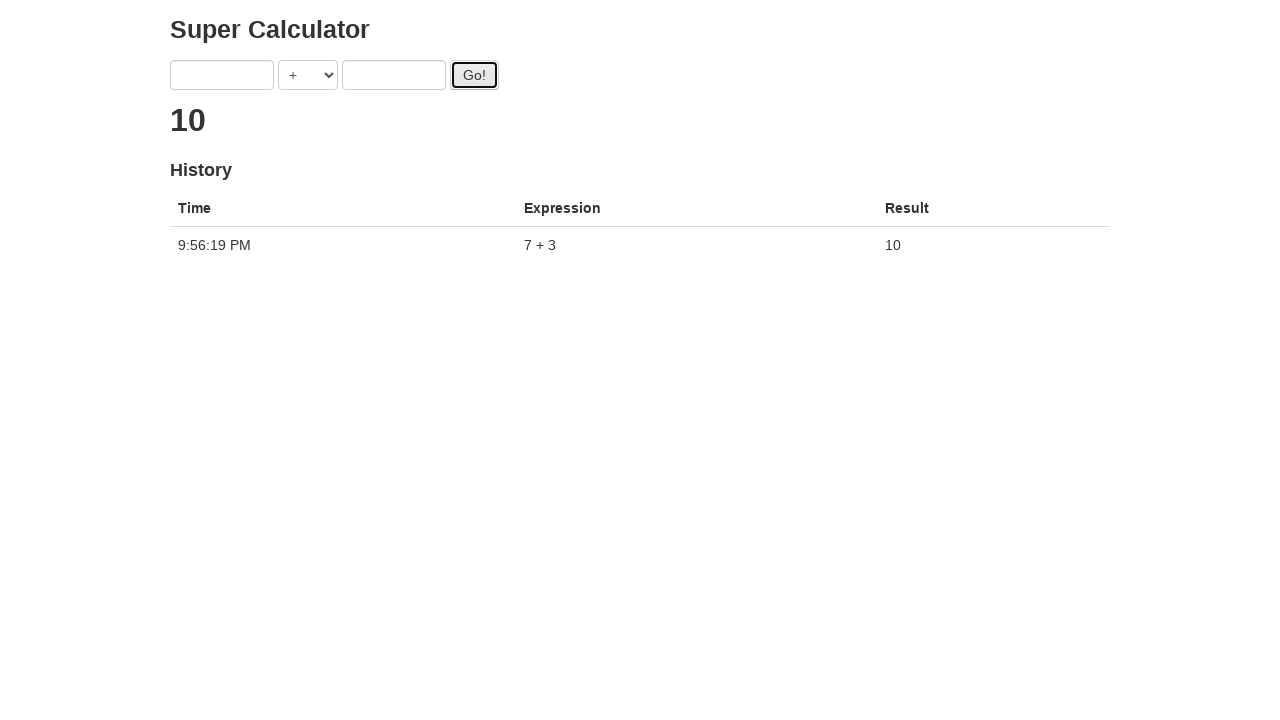

Retrieved result text content
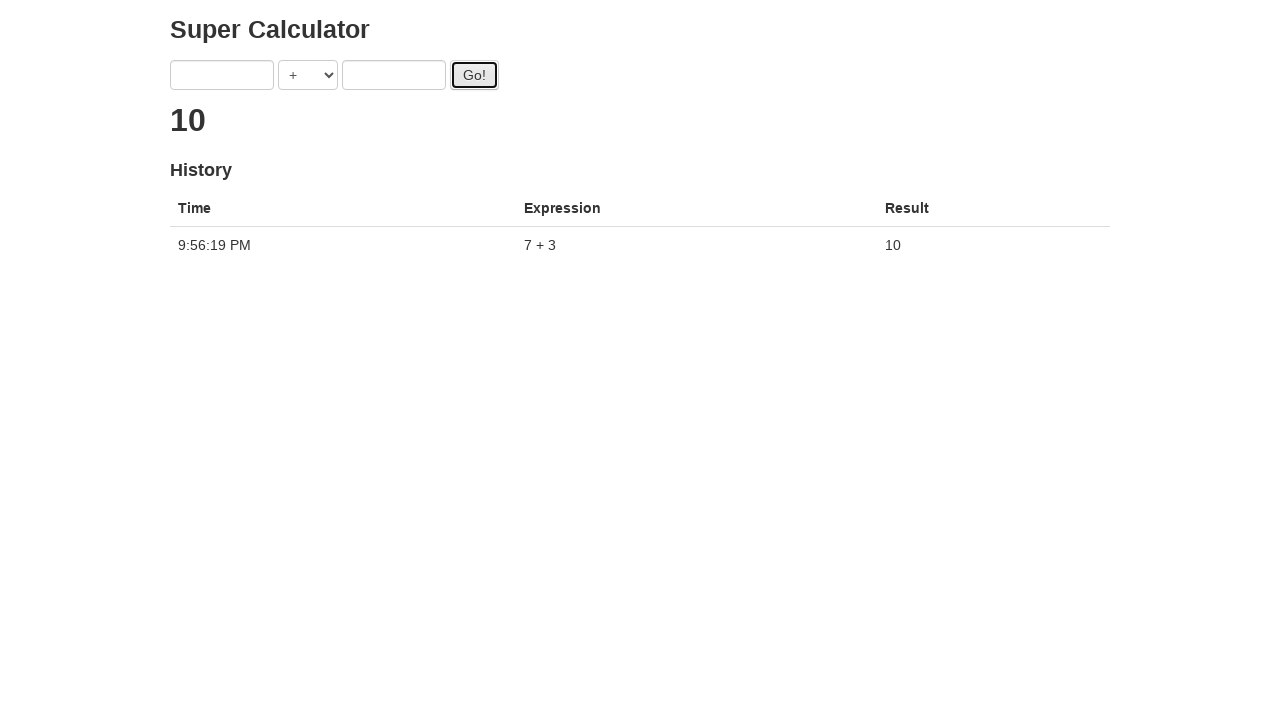

Verified calculation result equals '10'
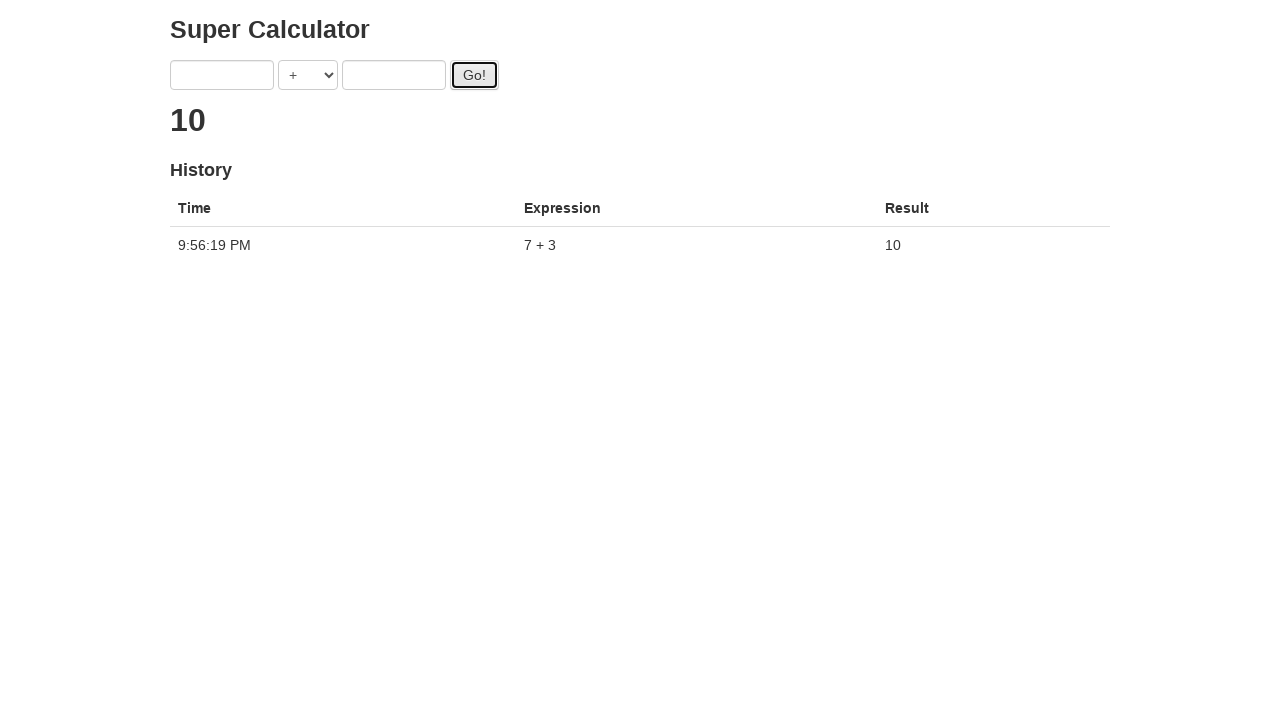

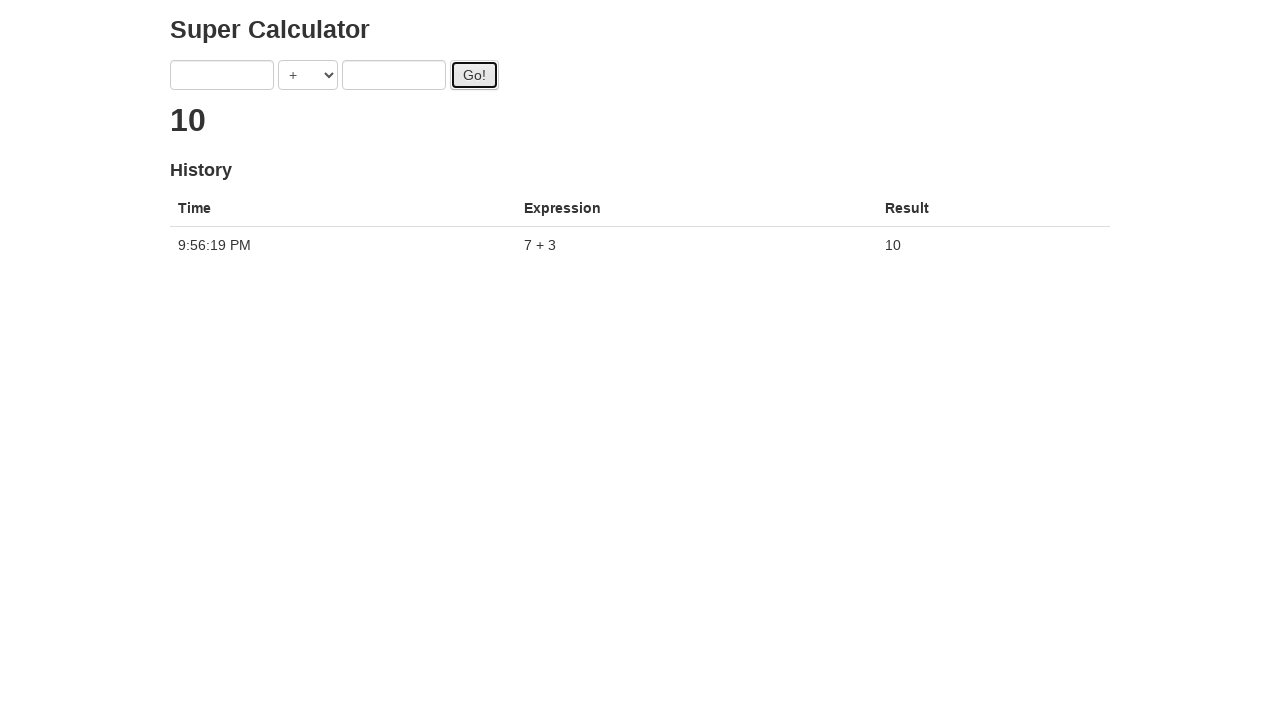